Tests mortgage calculator form by entering home value, selecting percentage option, and entering down payment percentage

Starting URL: https://www.mortgagecalculator.org/

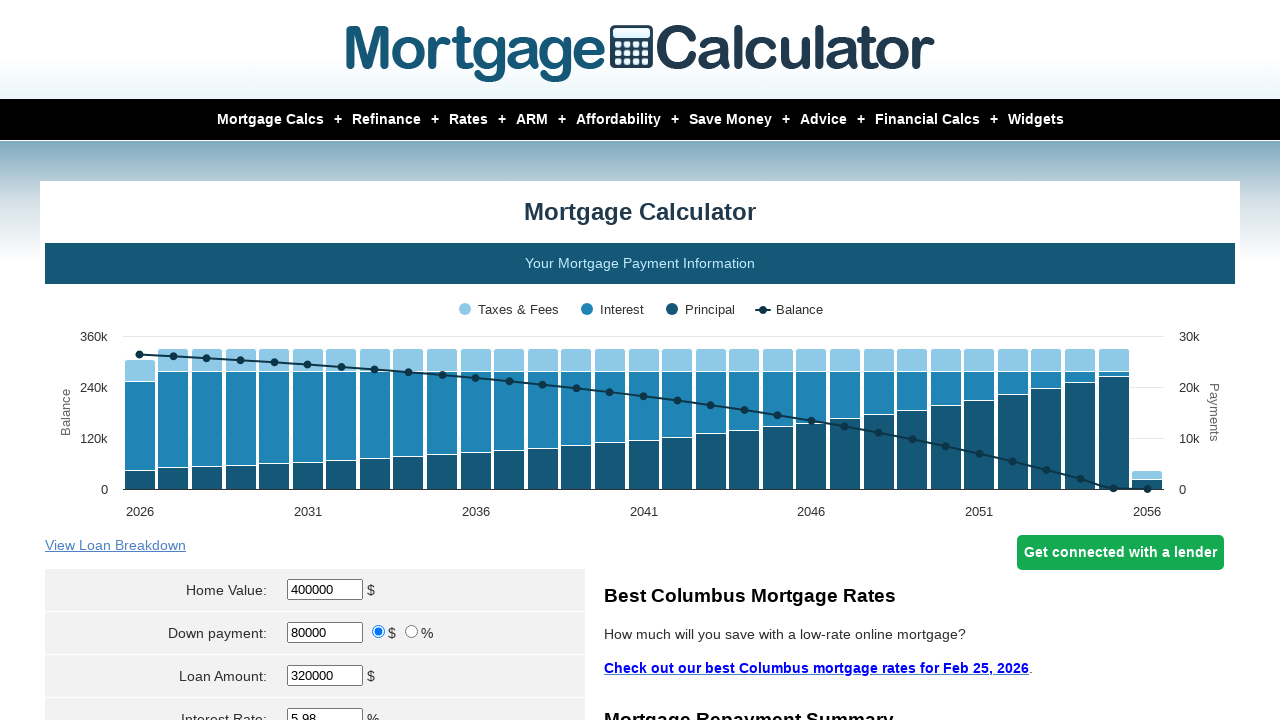

Clicked on home value field at (325, 590) on #homeval
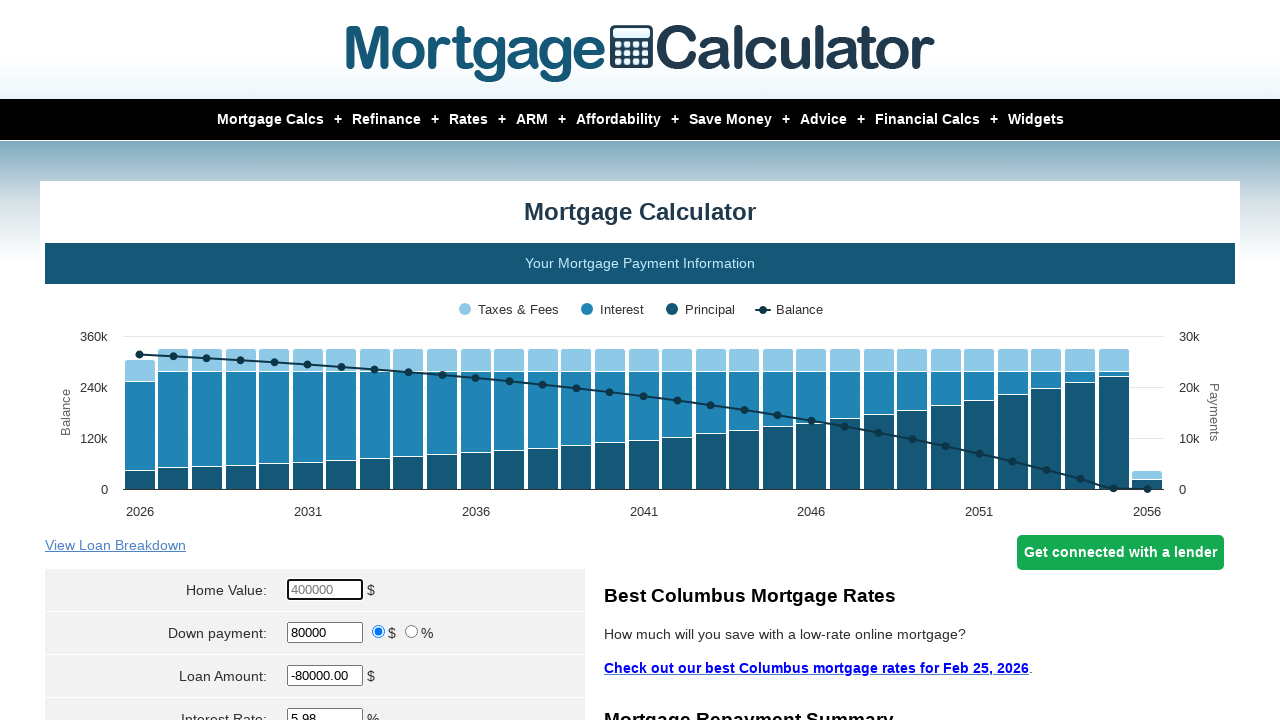

Cleared home value field on #homeval
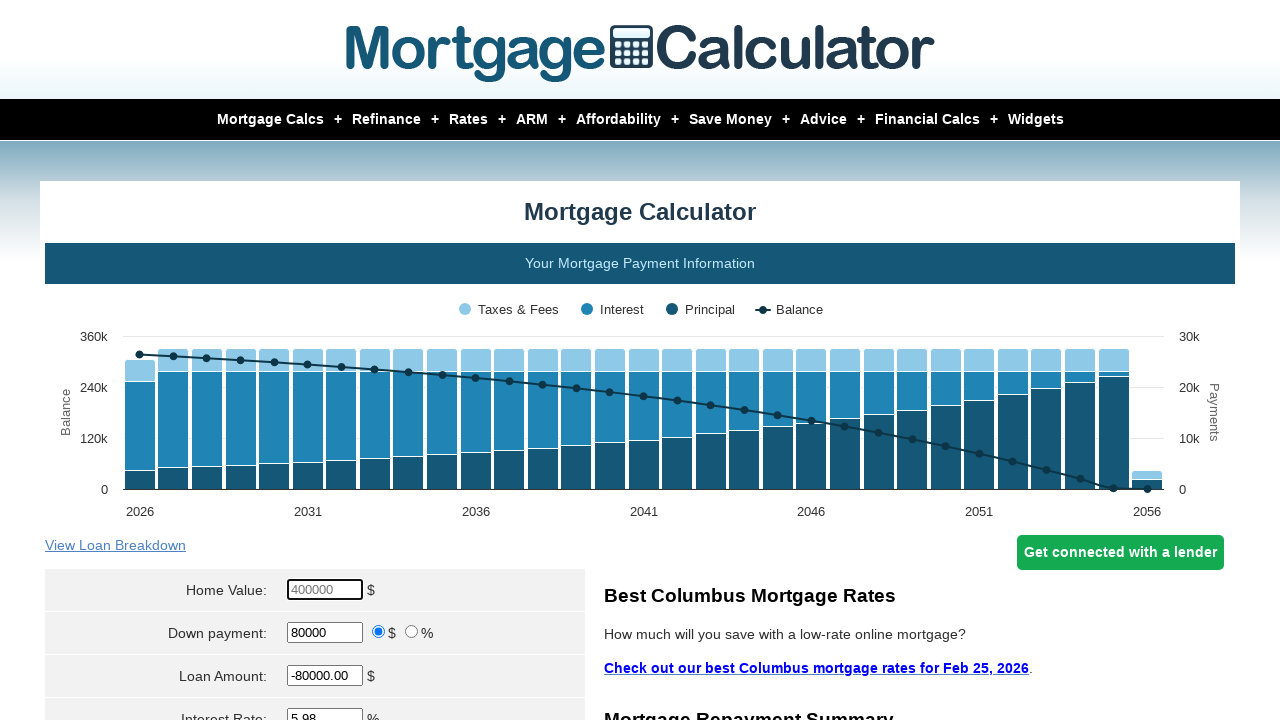

Entered home value of $450,000 on #homeval
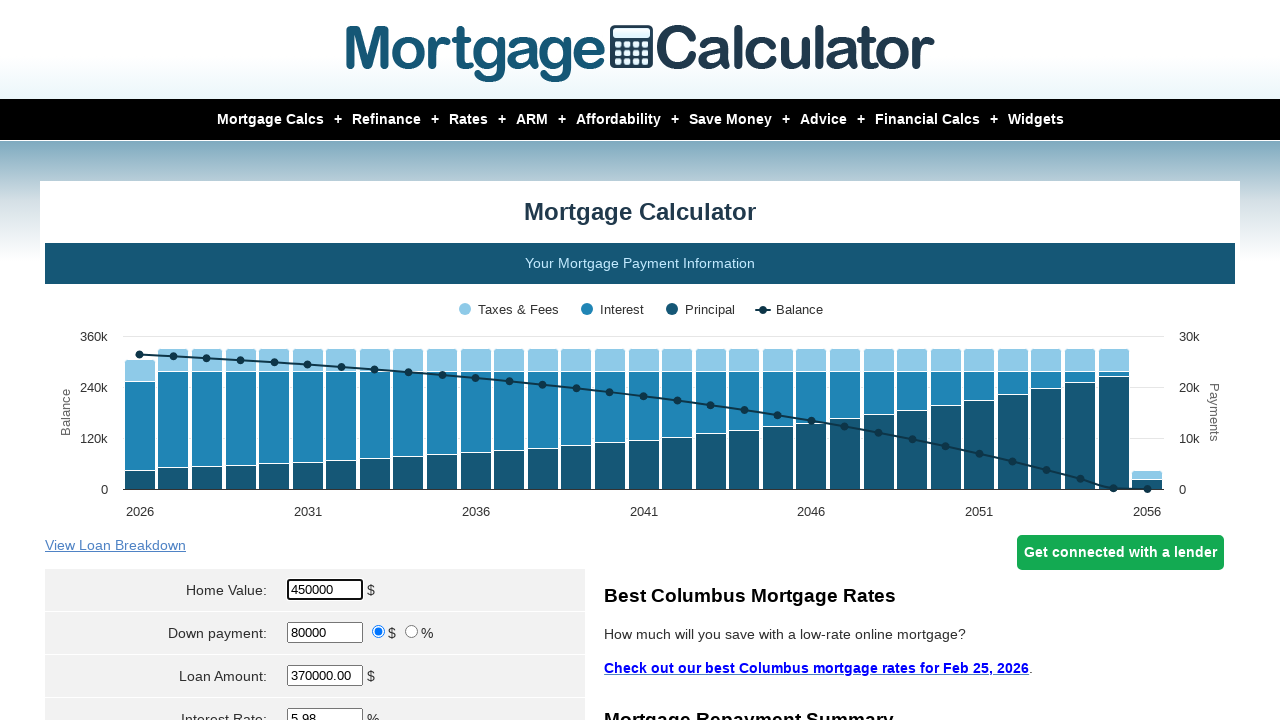

Selected percentage option for down payment at (412, 632) on input[value='percent']
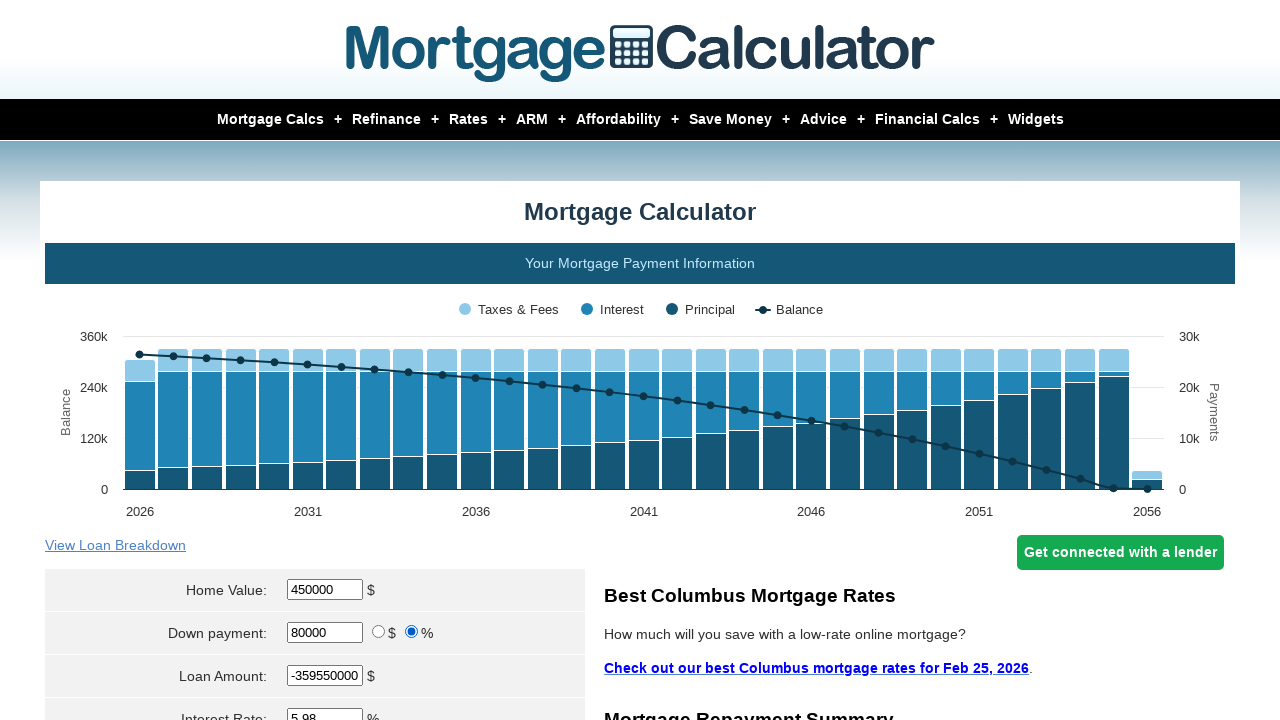

Clicked on down payment field at (325, 632) on #downpayment
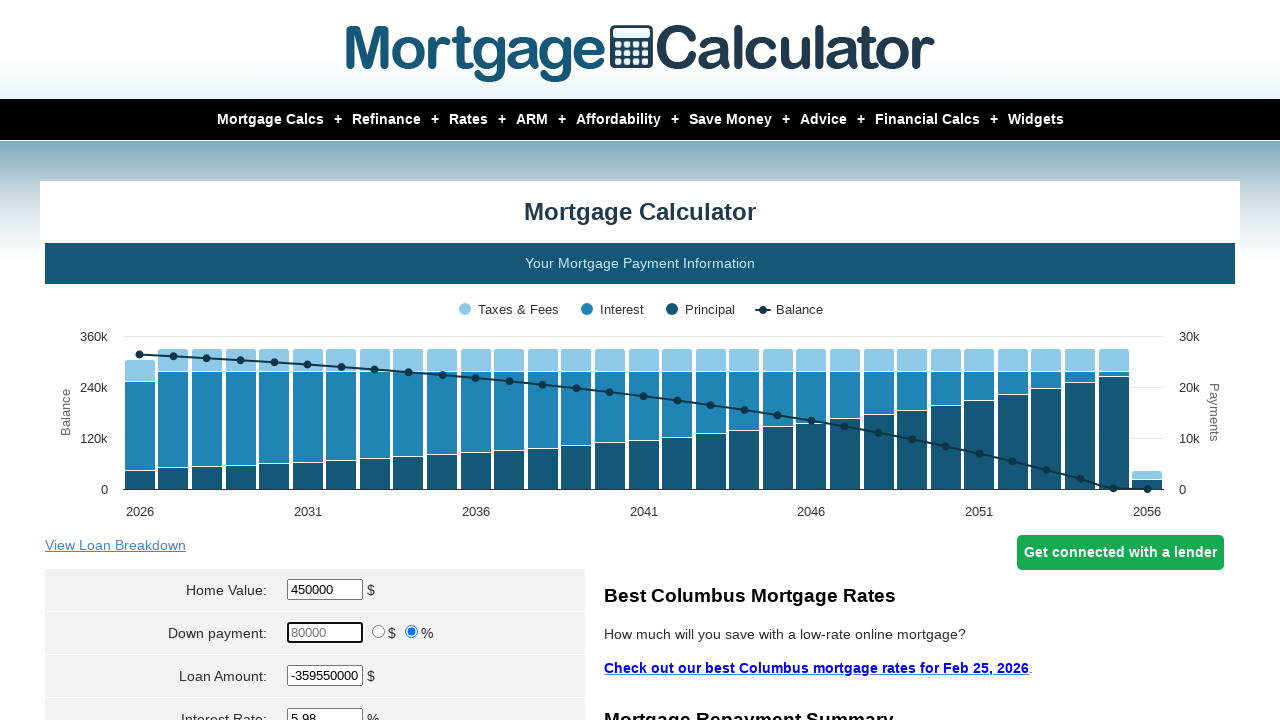

Cleared down payment field on #downpayment
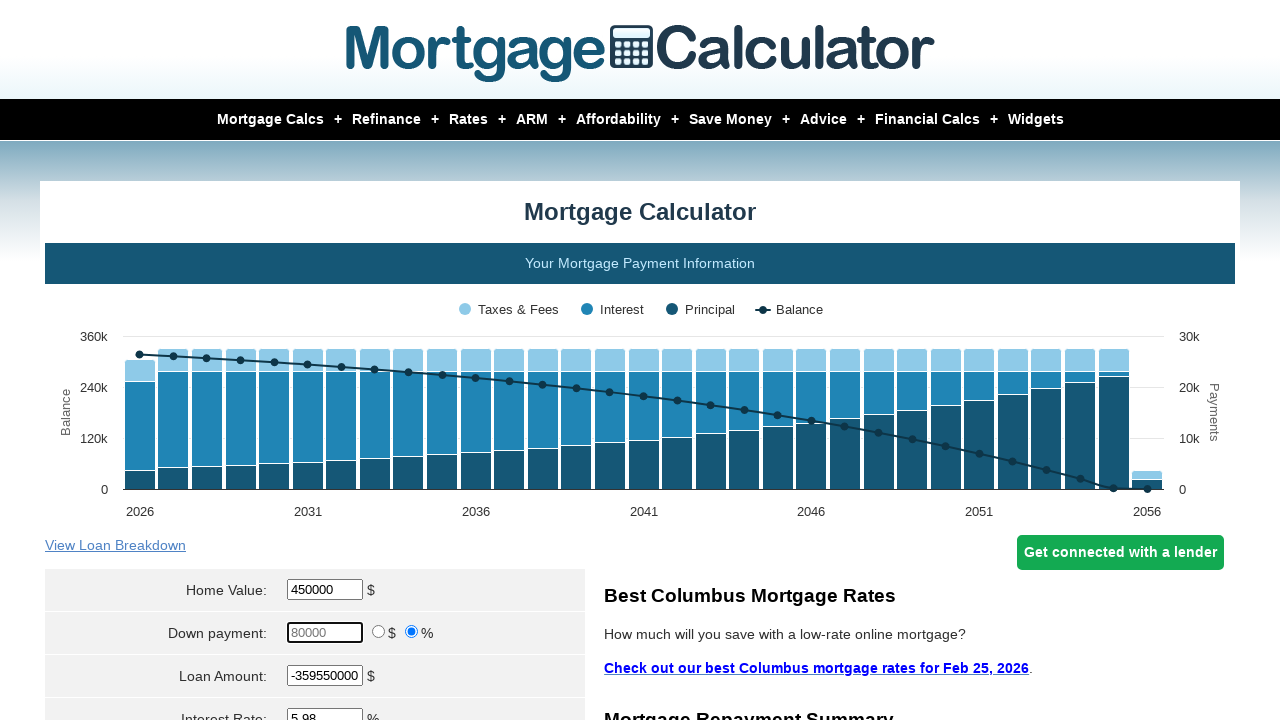

Entered down payment percentage of 5% on #downpayment
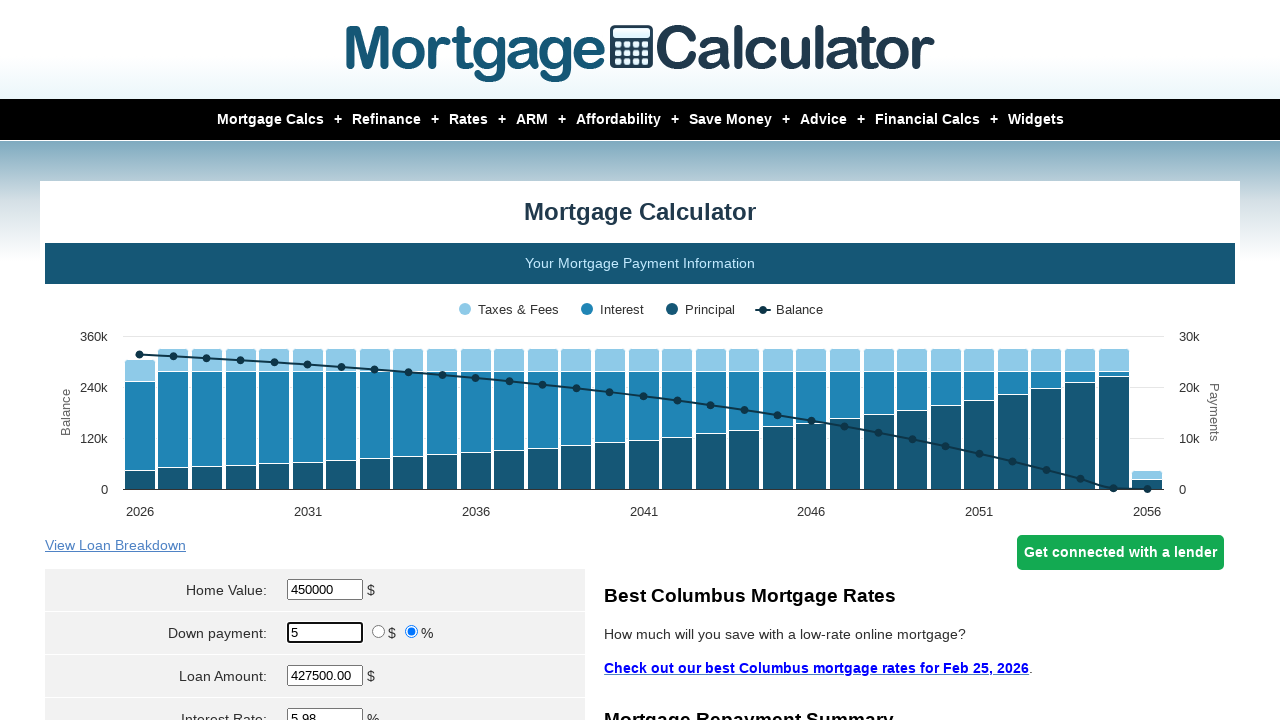

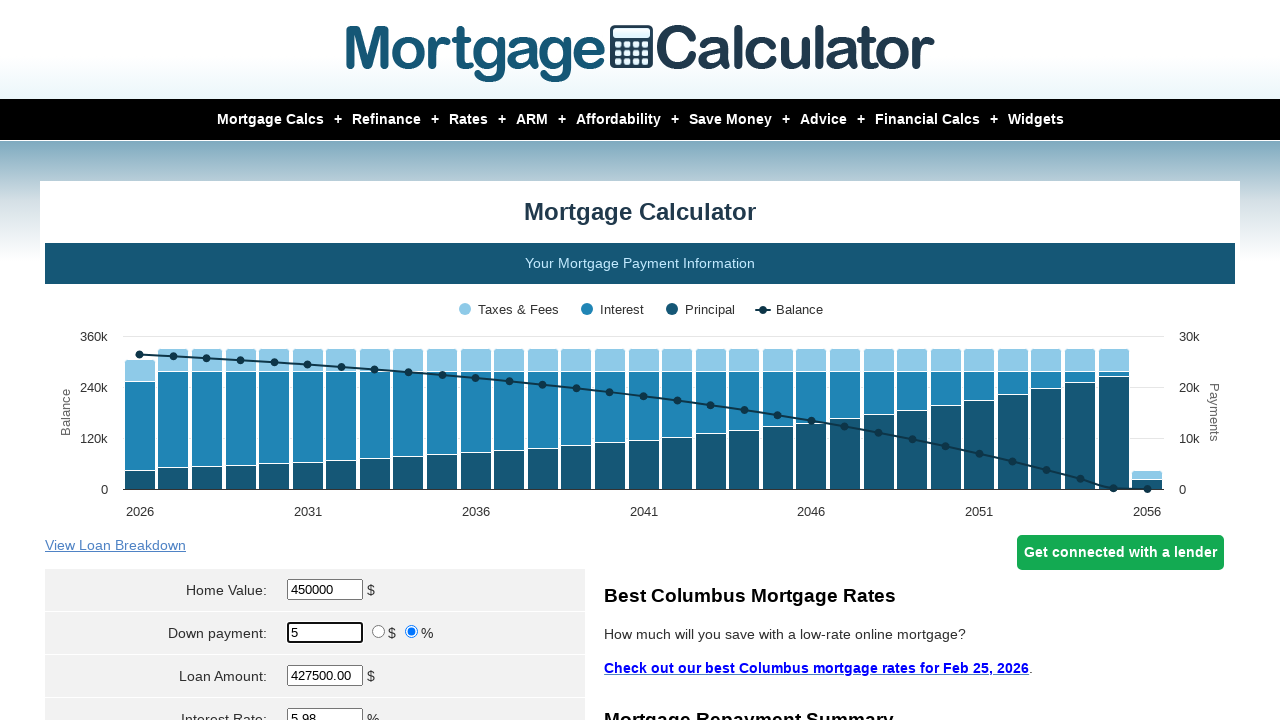